Tests drag and drop functionality by dragging an element from source to target location

Starting URL: https://jqueryui.com/droppable/

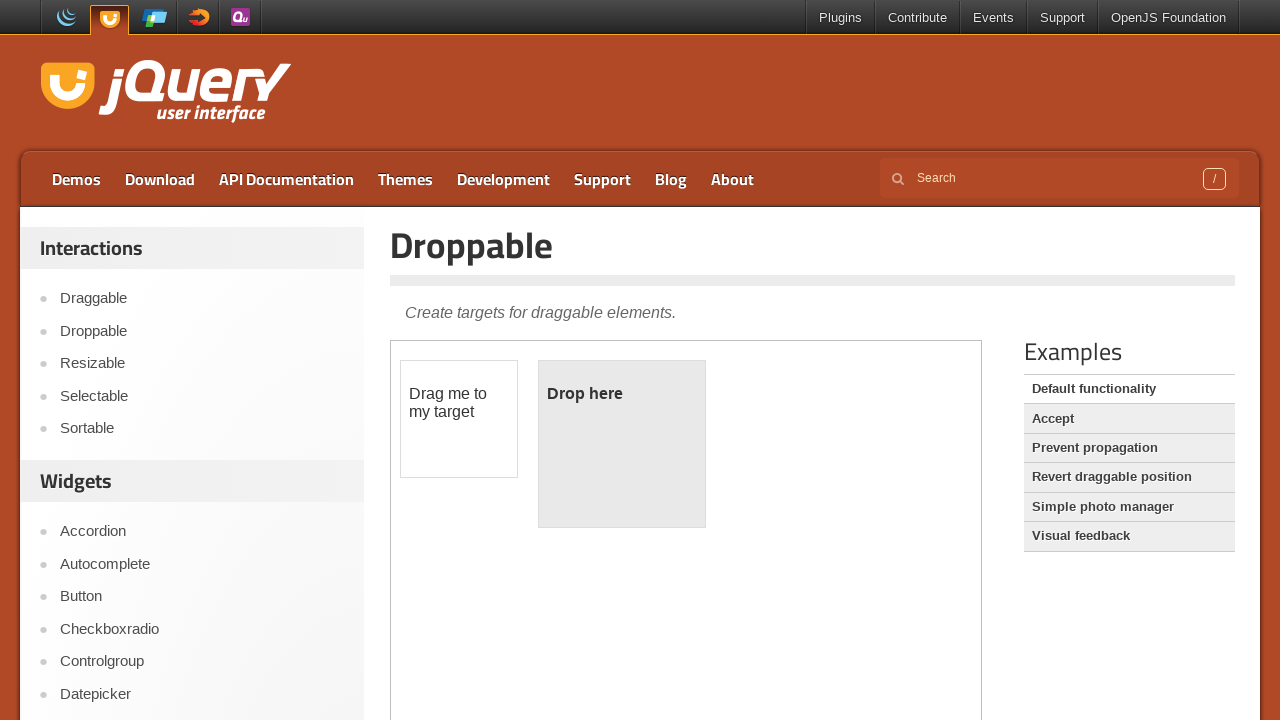

Located the iframe containing the drag and drop demo
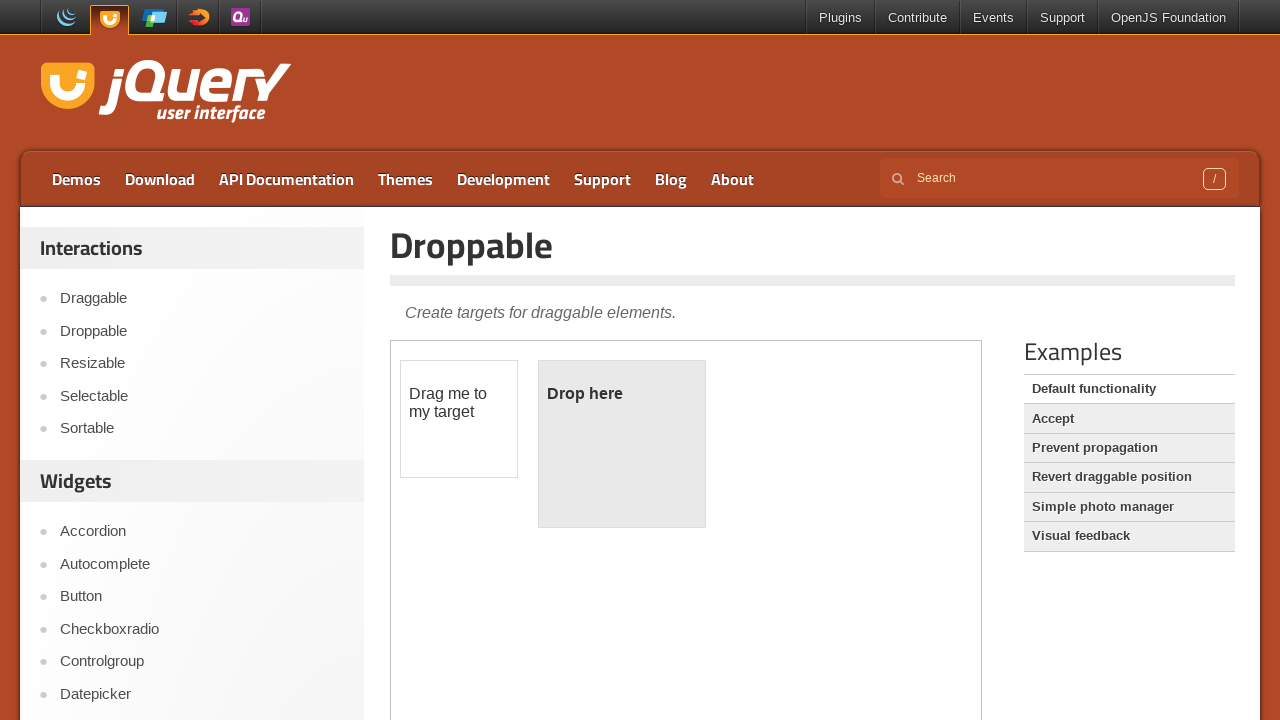

Located the draggable source element
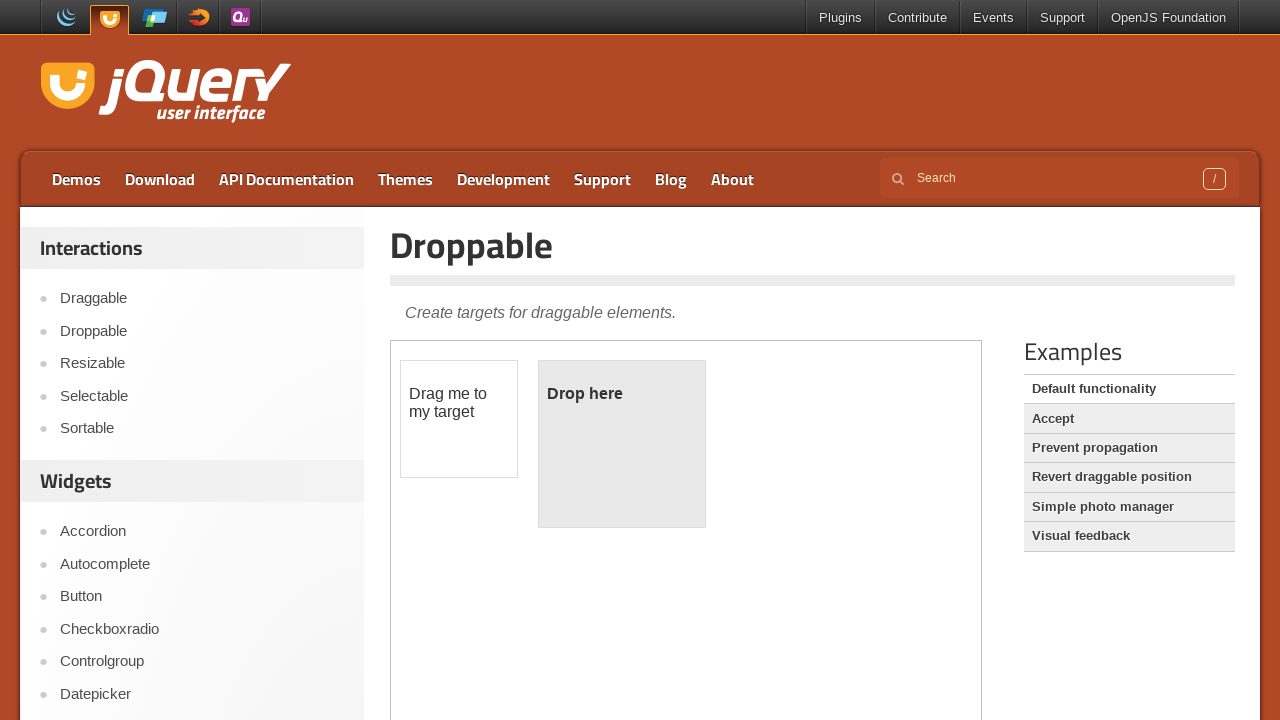

Located the droppable target element
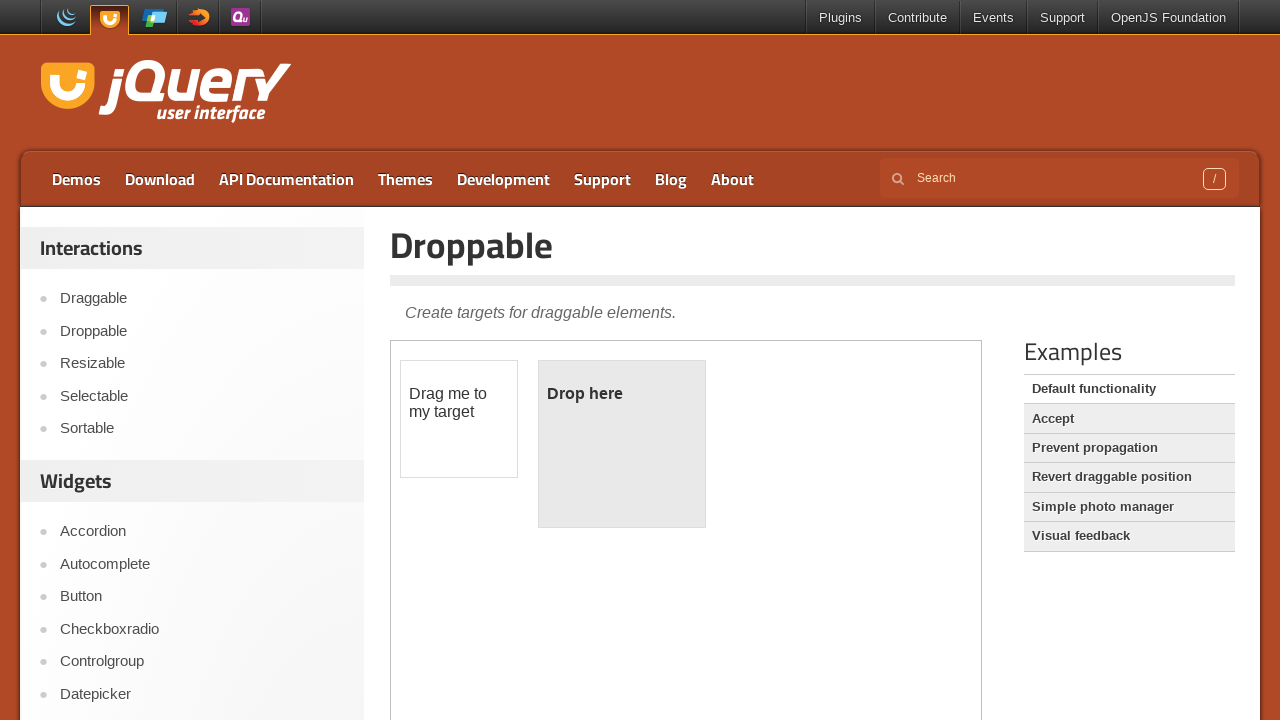

Performed drag and drop action from source to target location at (622, 444)
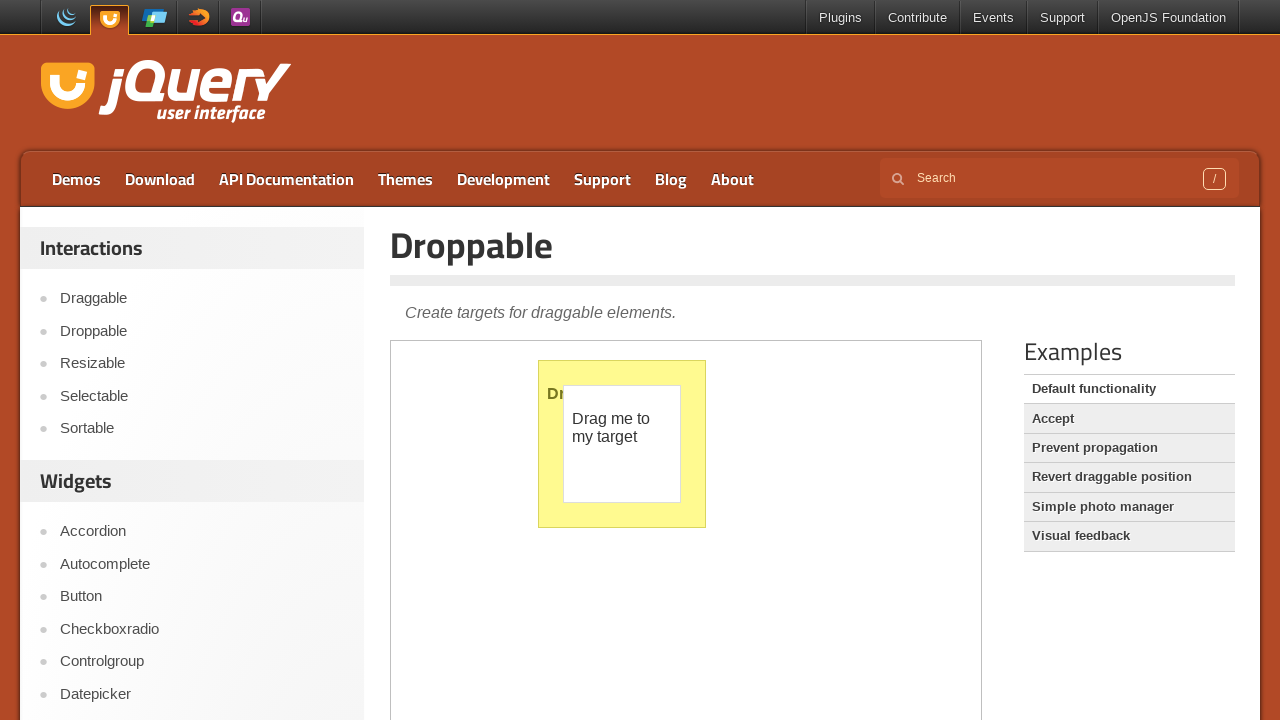

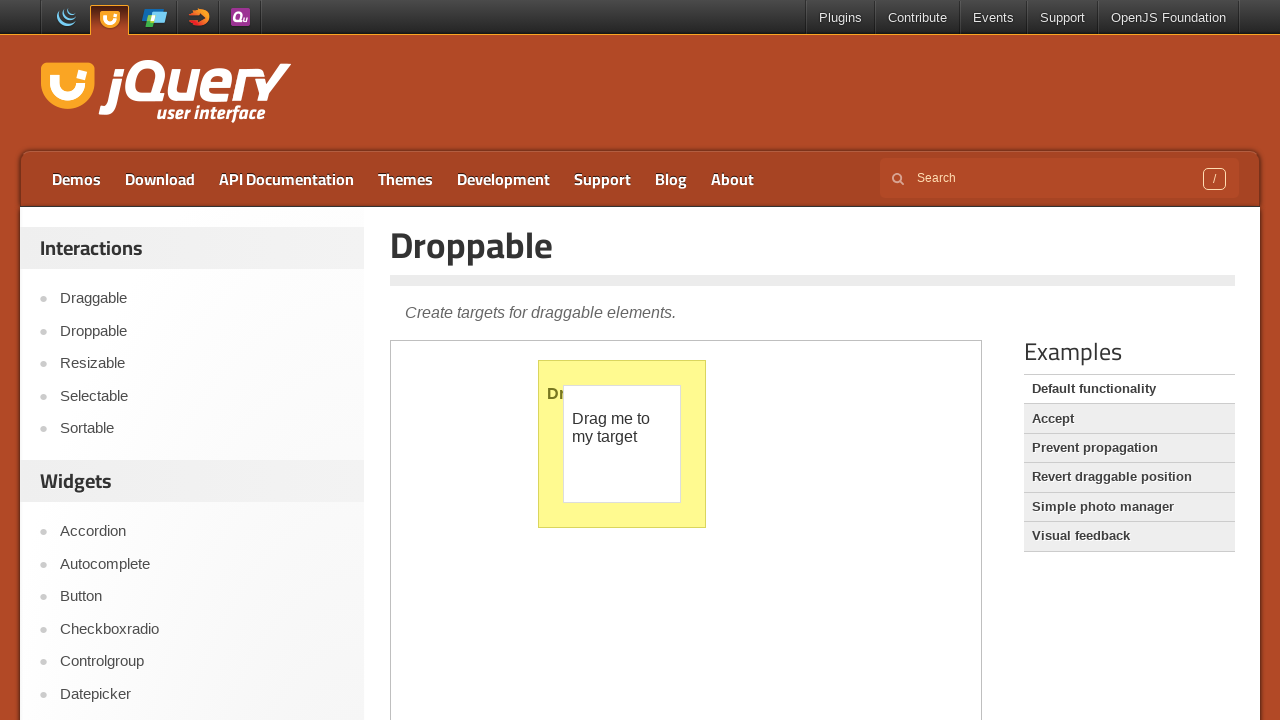